Fills the entire feedback form, submits, clicks No to return to the form, and verifies all previously entered values are retained.

Starting URL: https://kristinek.github.io/site/tasks/provide_feedback

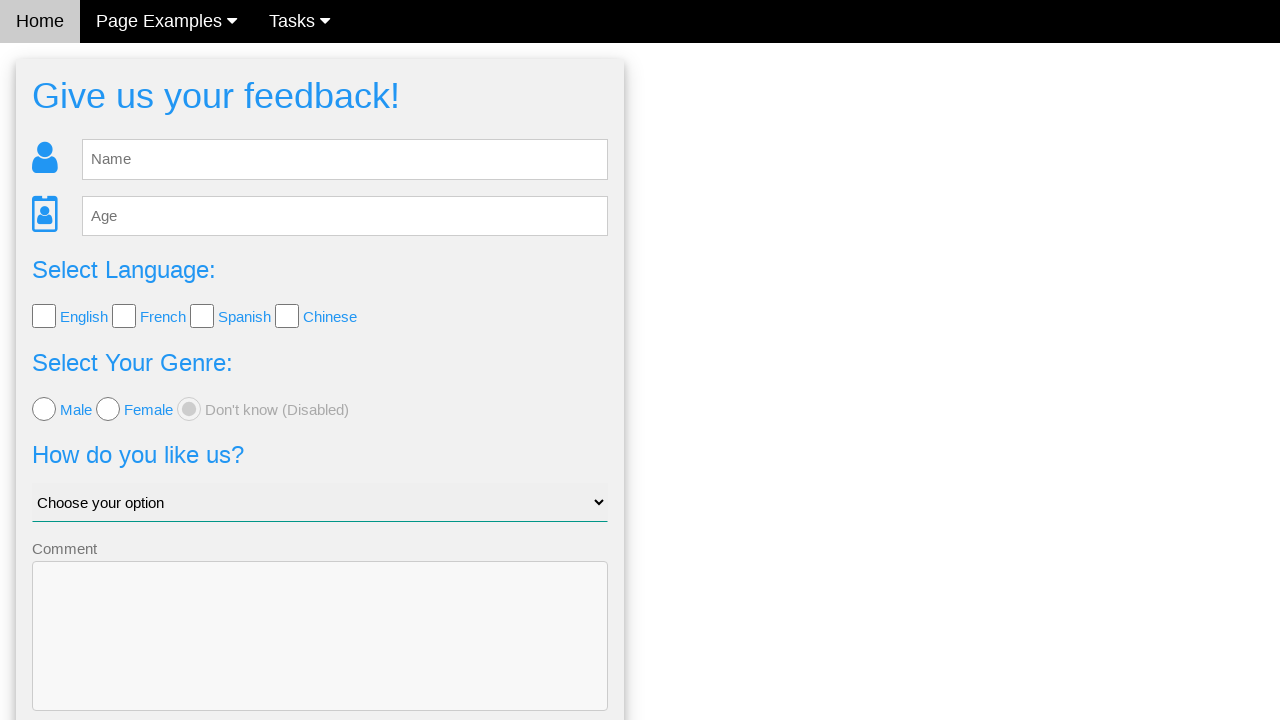

Filled name field with 'Stefano' on #fb_name
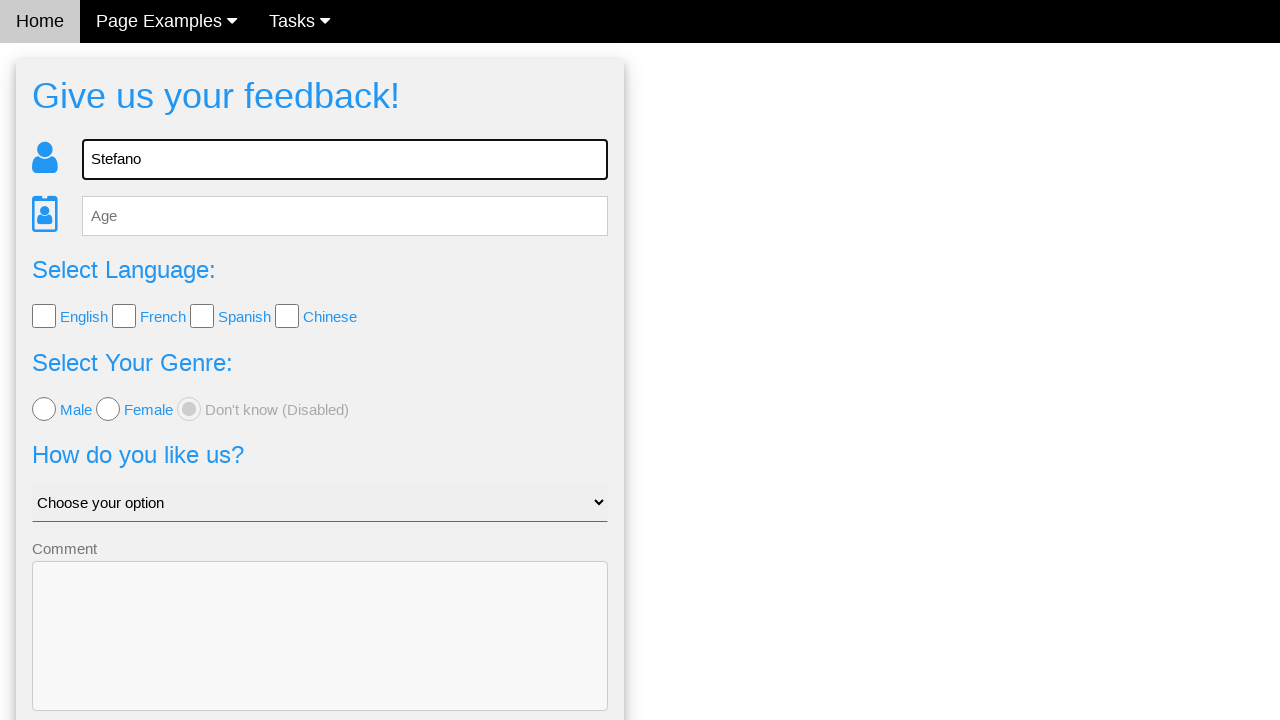

Filled age field with '29' on #fb_age
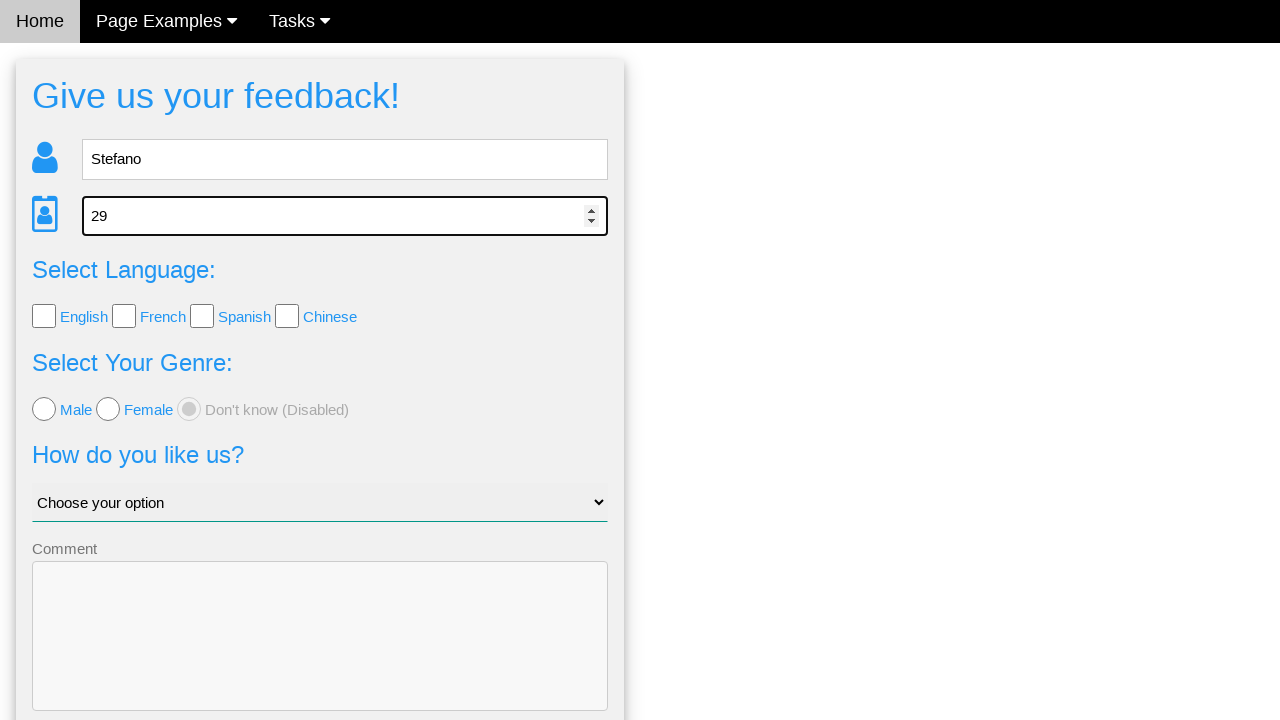

Selected English language checkbox at (44, 316) on input[value='English']
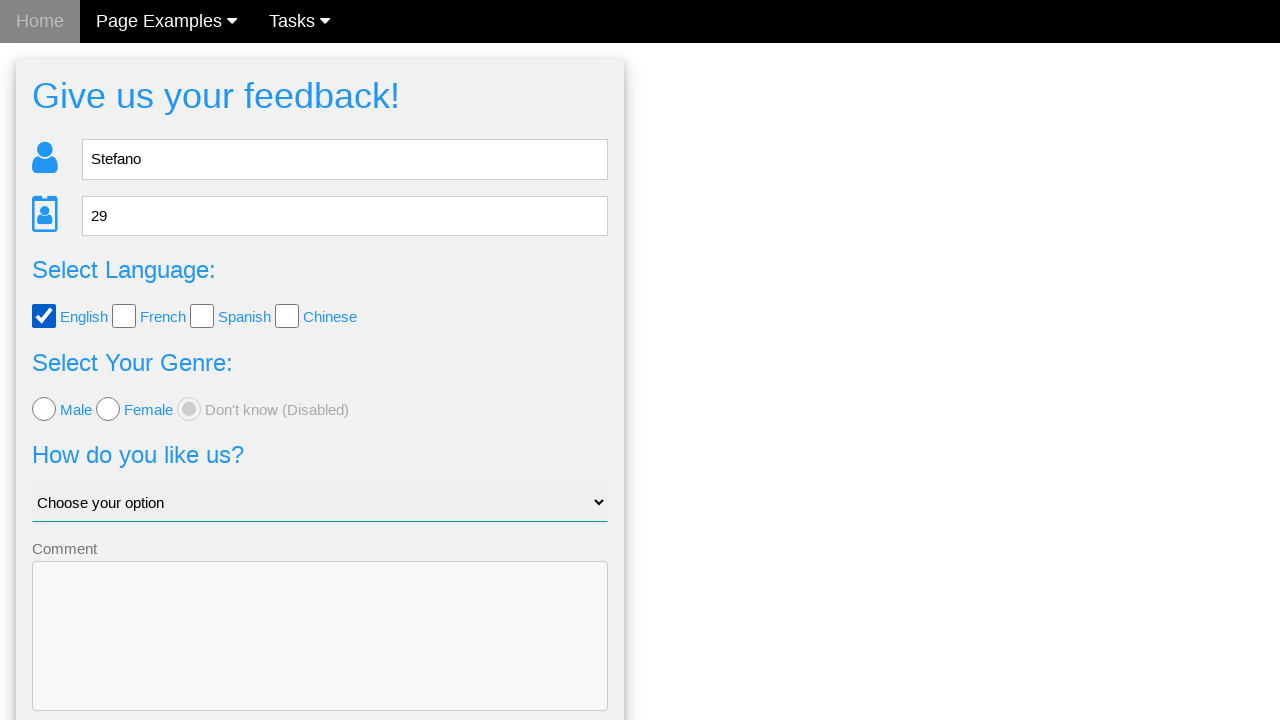

Selected male gender radio button at (44, 409) on input[value='male']
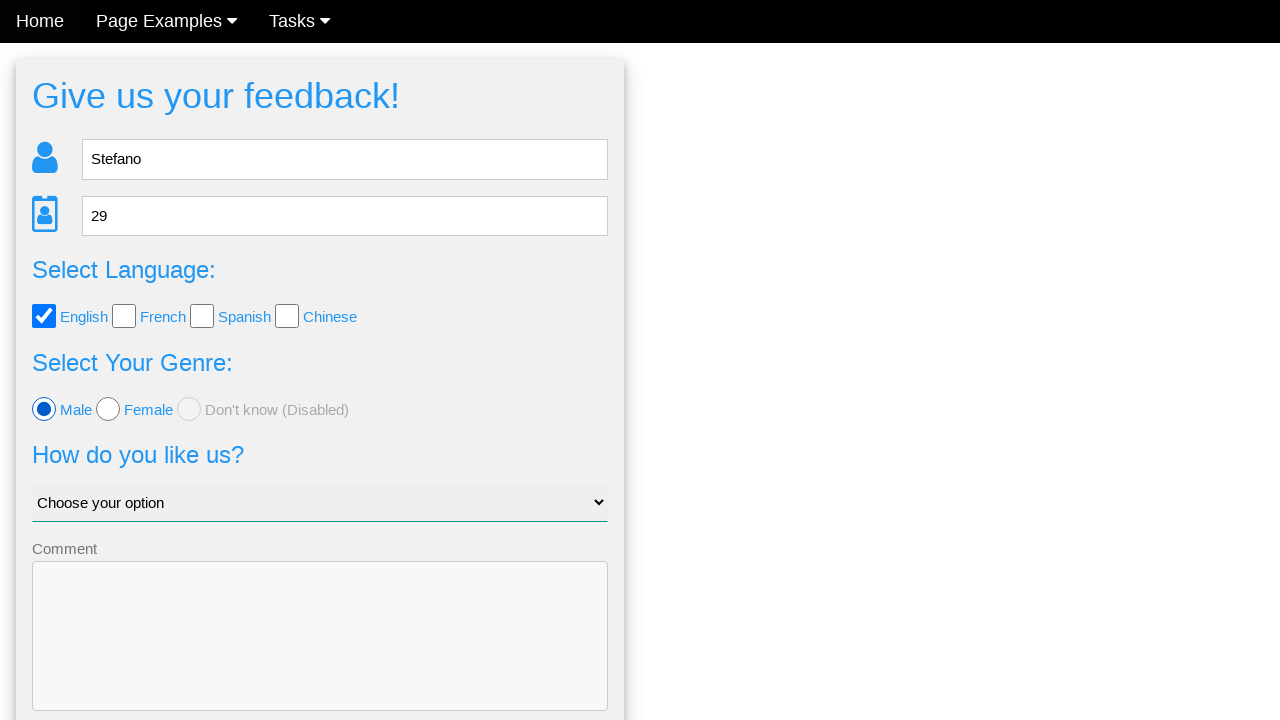

Clicked dropdown to open options at (320, 503) on #like_us
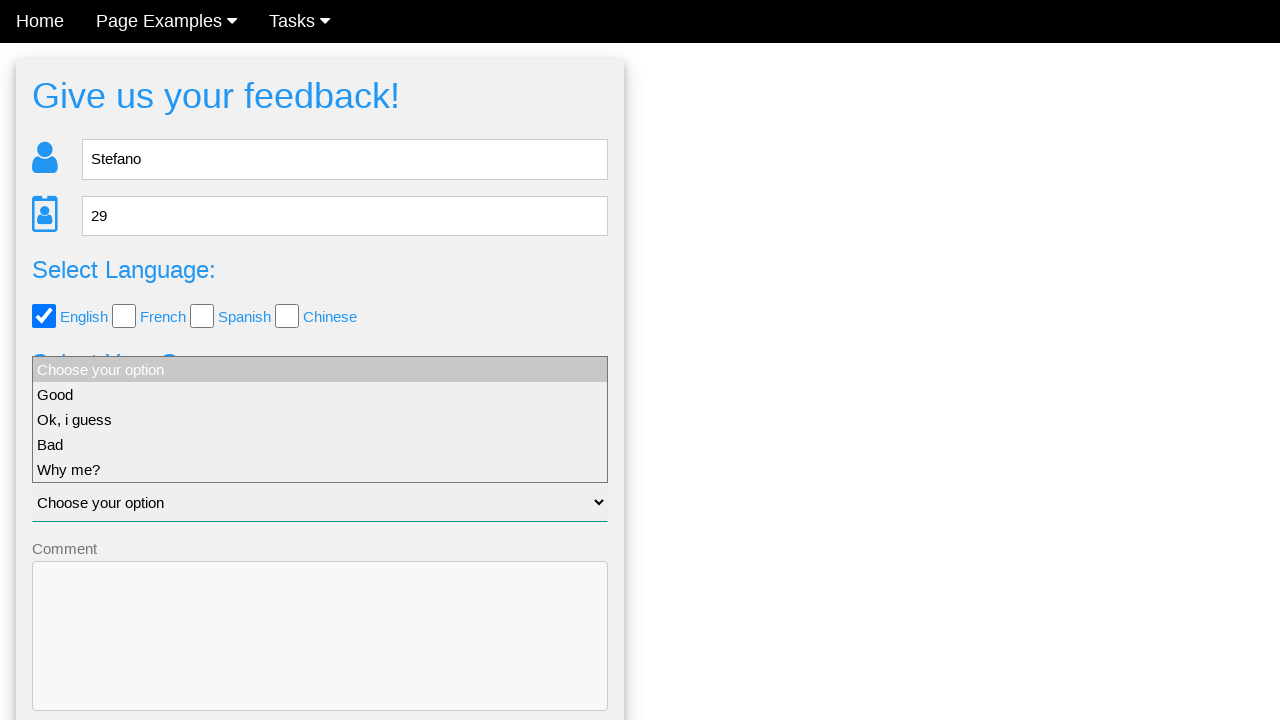

Selected 'Good' option from dropdown on #like_us
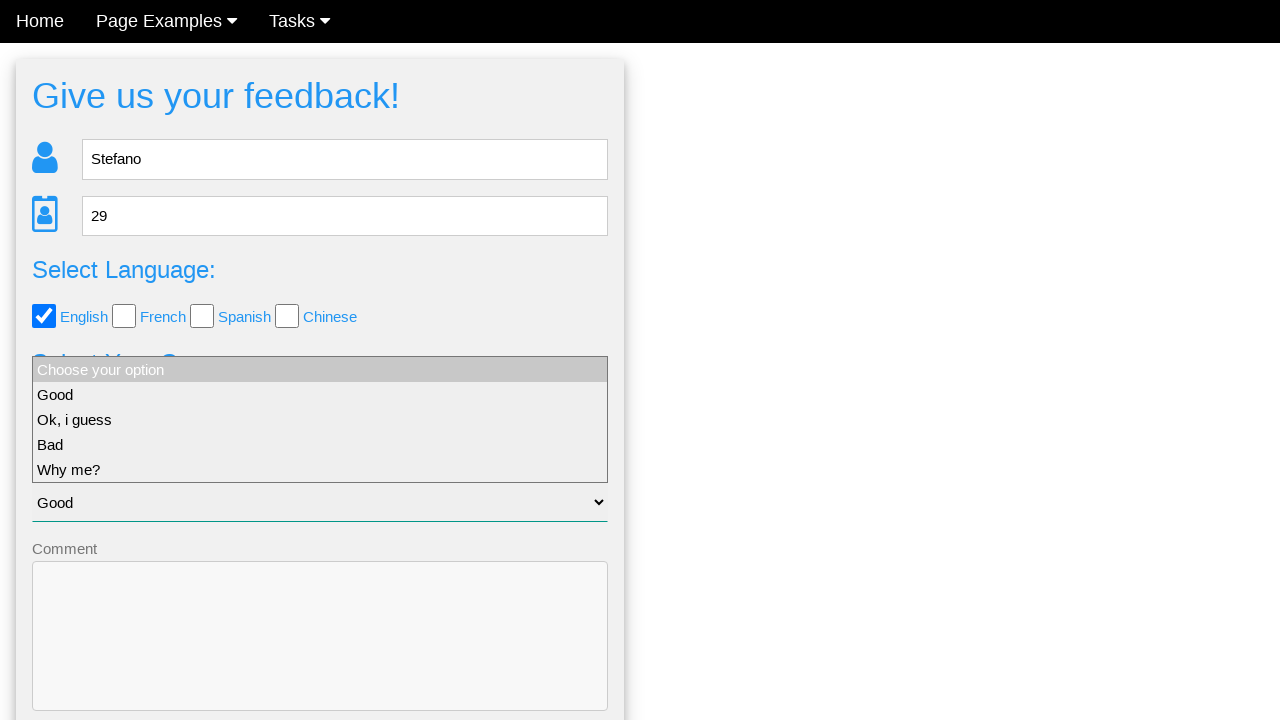

Filled comment field with 'ciao.' on textarea[name='comment']
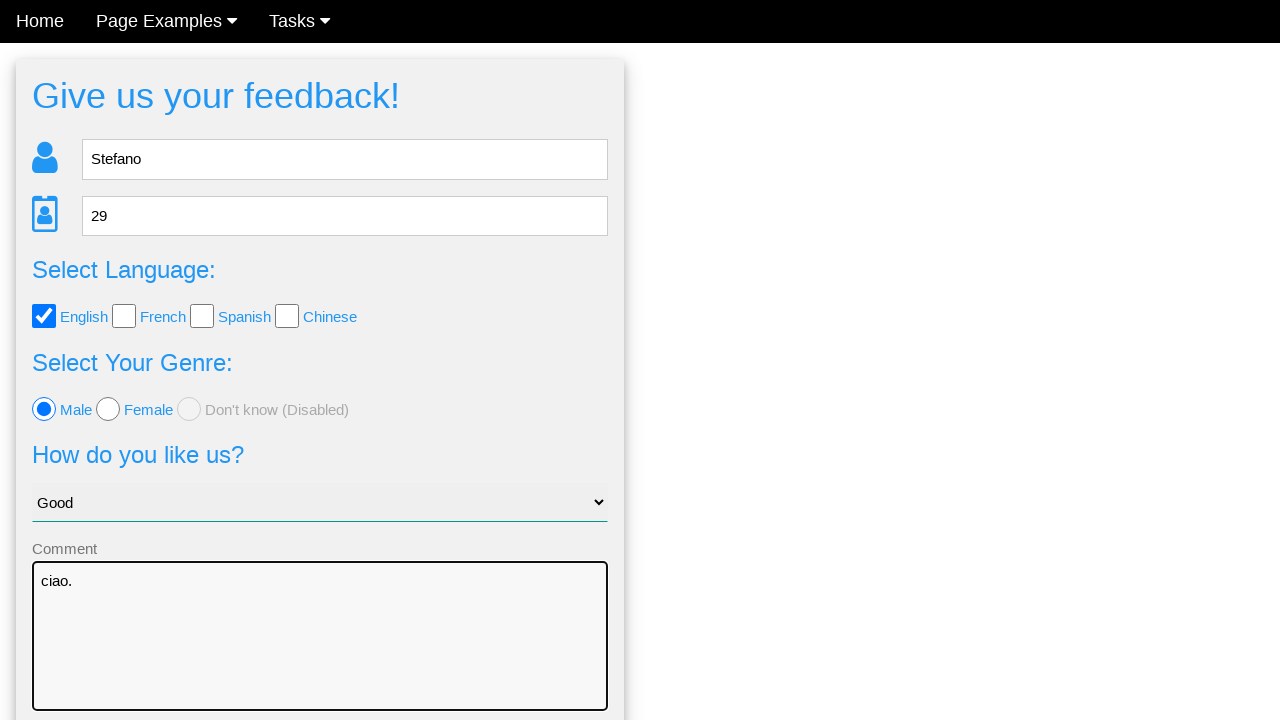

Clicked submit button to submit feedback form at (320, 656) on button[type='submit']
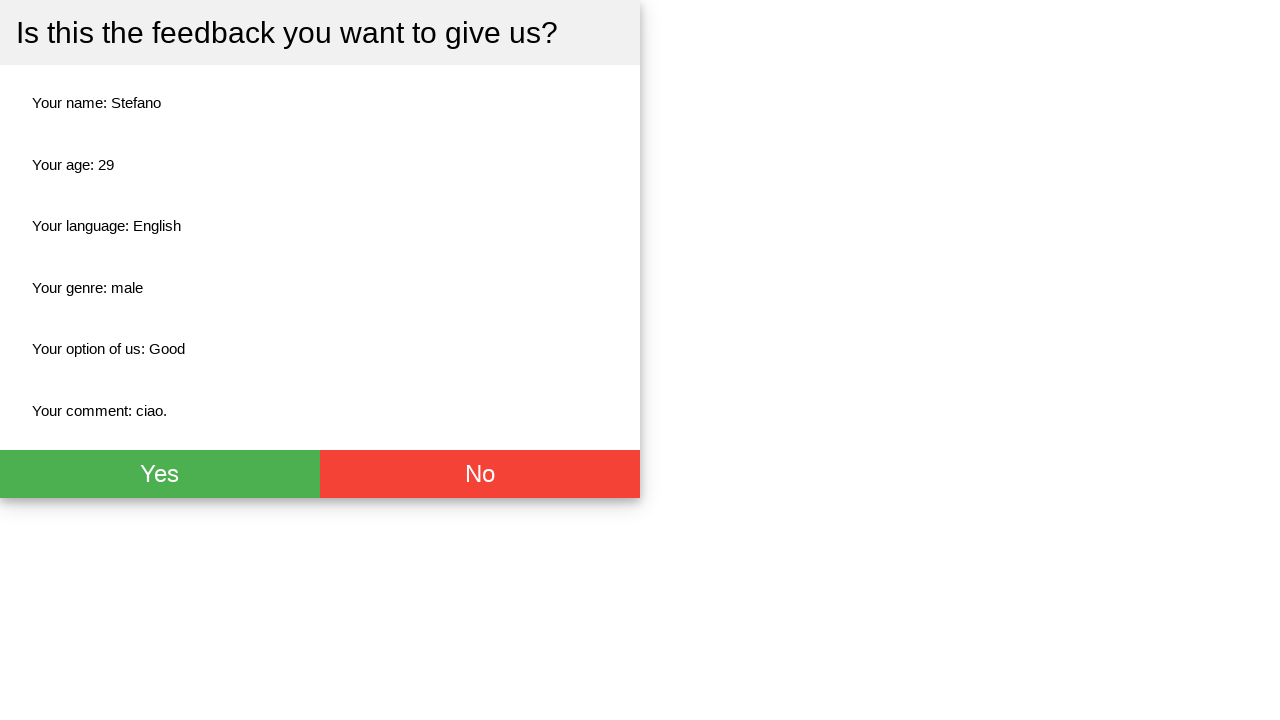

Clicked No button to return to the form at (480, 517) on button.w3-btn.w3-red.w3-xlarge
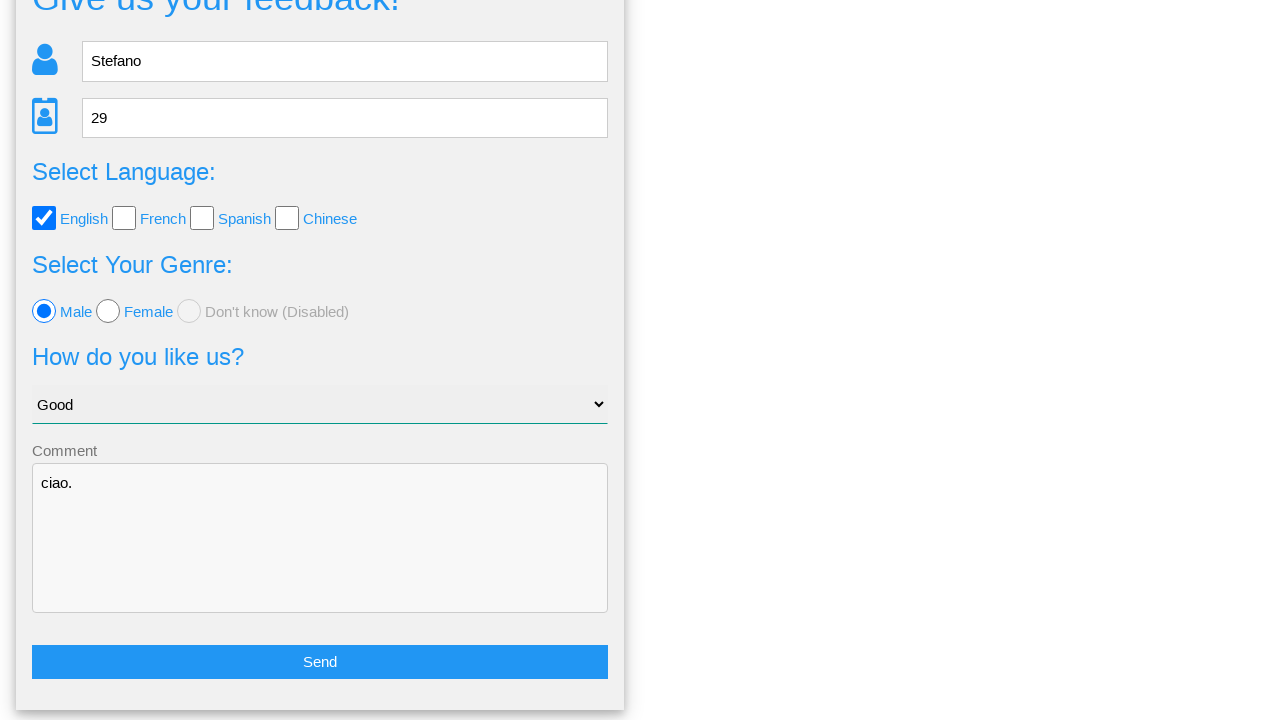

Verified form is displayed again with all previously entered values retained
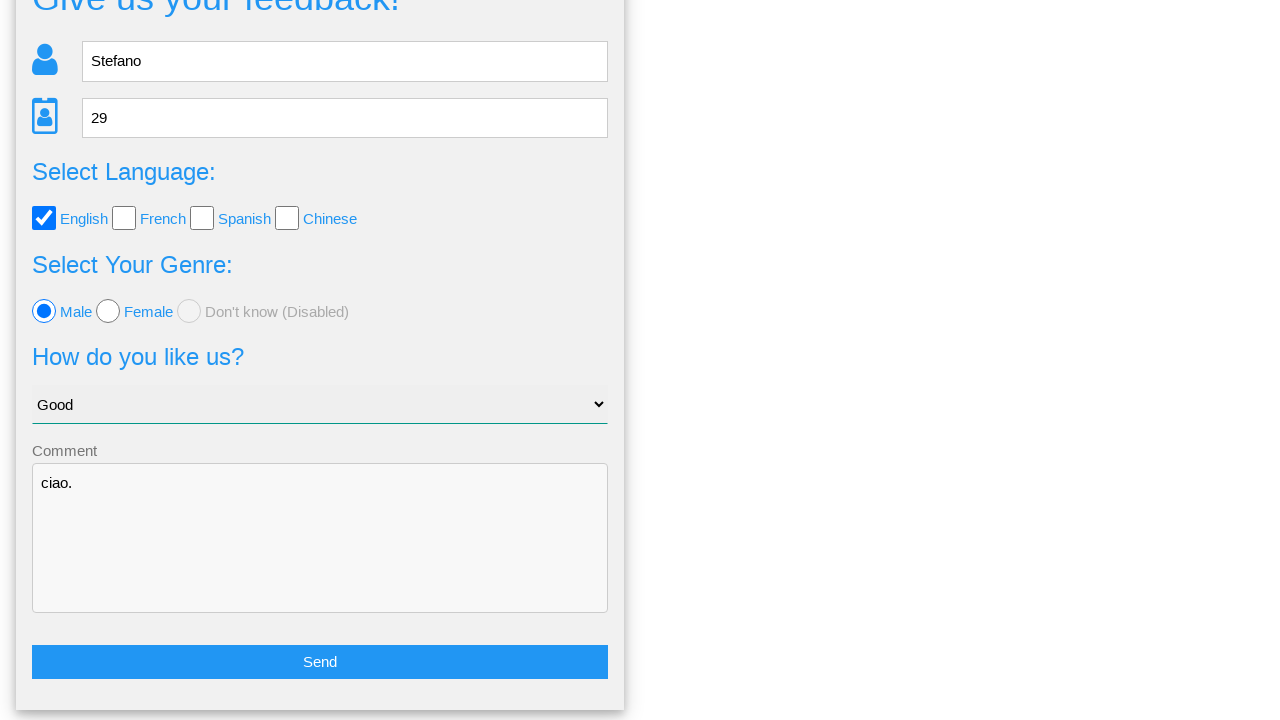

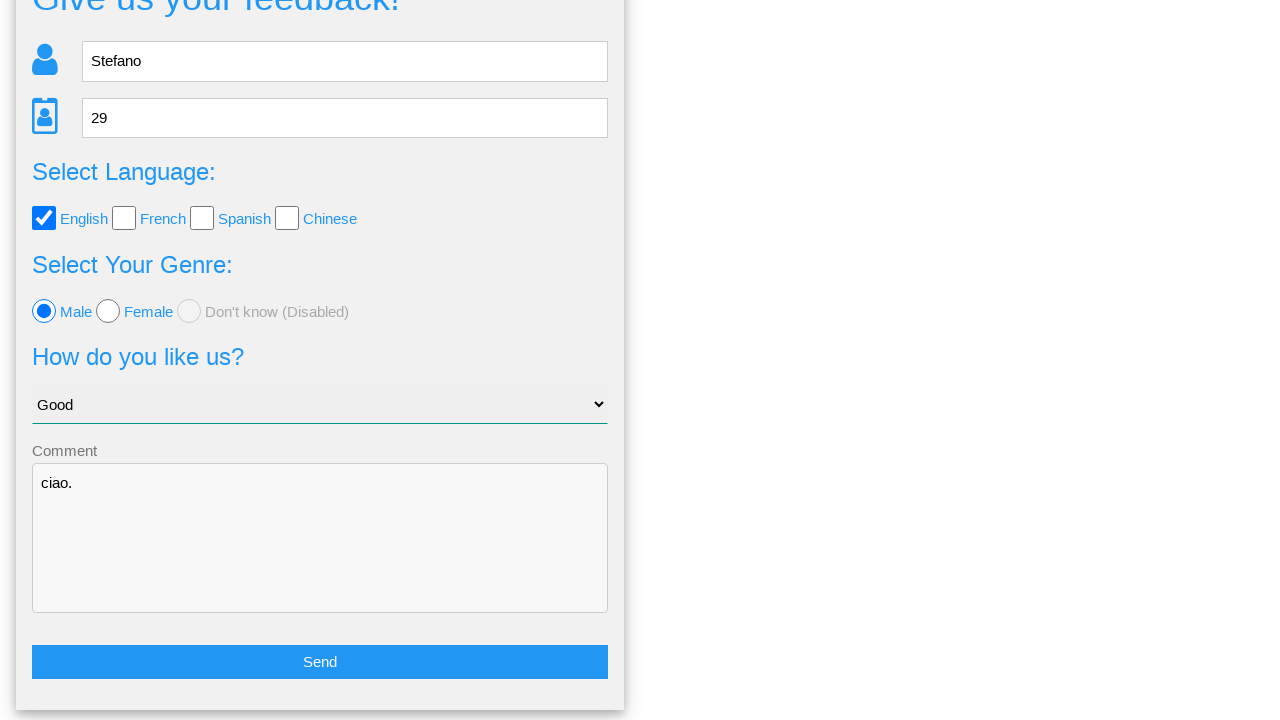